Tests drag and drop functionality on jQueryUI demo page by dragging an element onto a droppable target within an iframe, then navigating to another demo option

Starting URL: https://jqueryui.com/droppable/

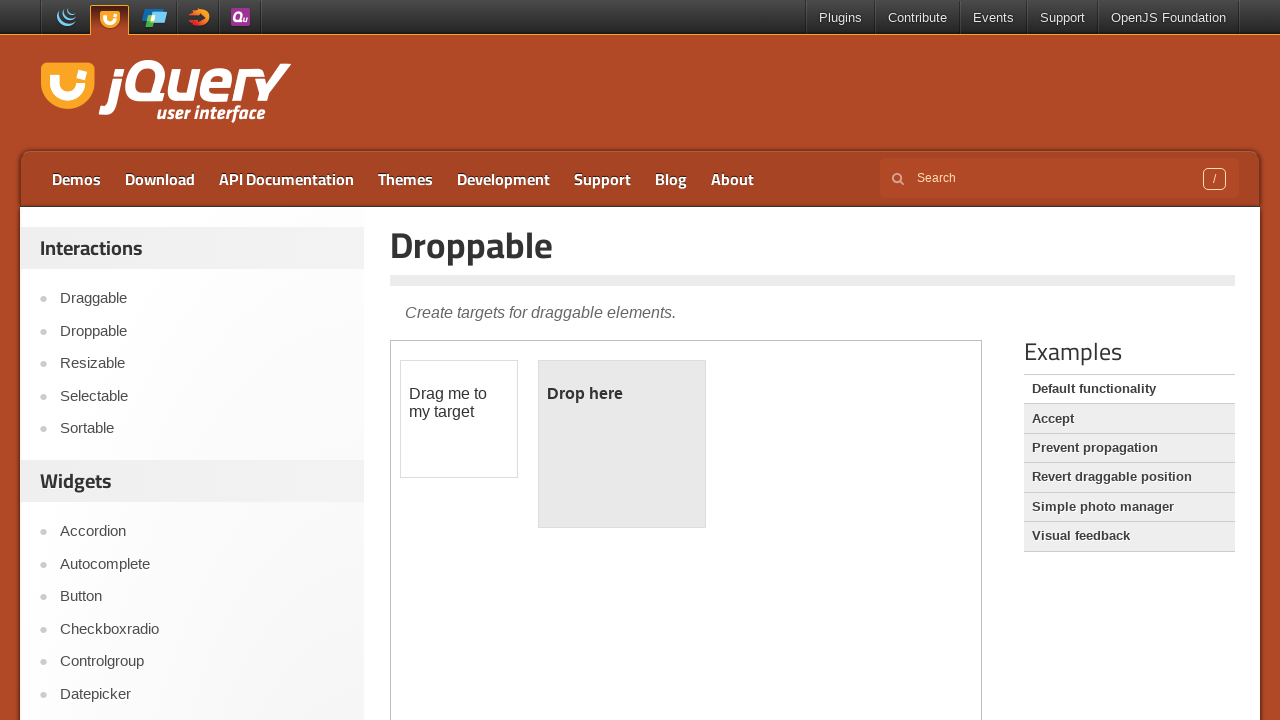

Located demo iframe
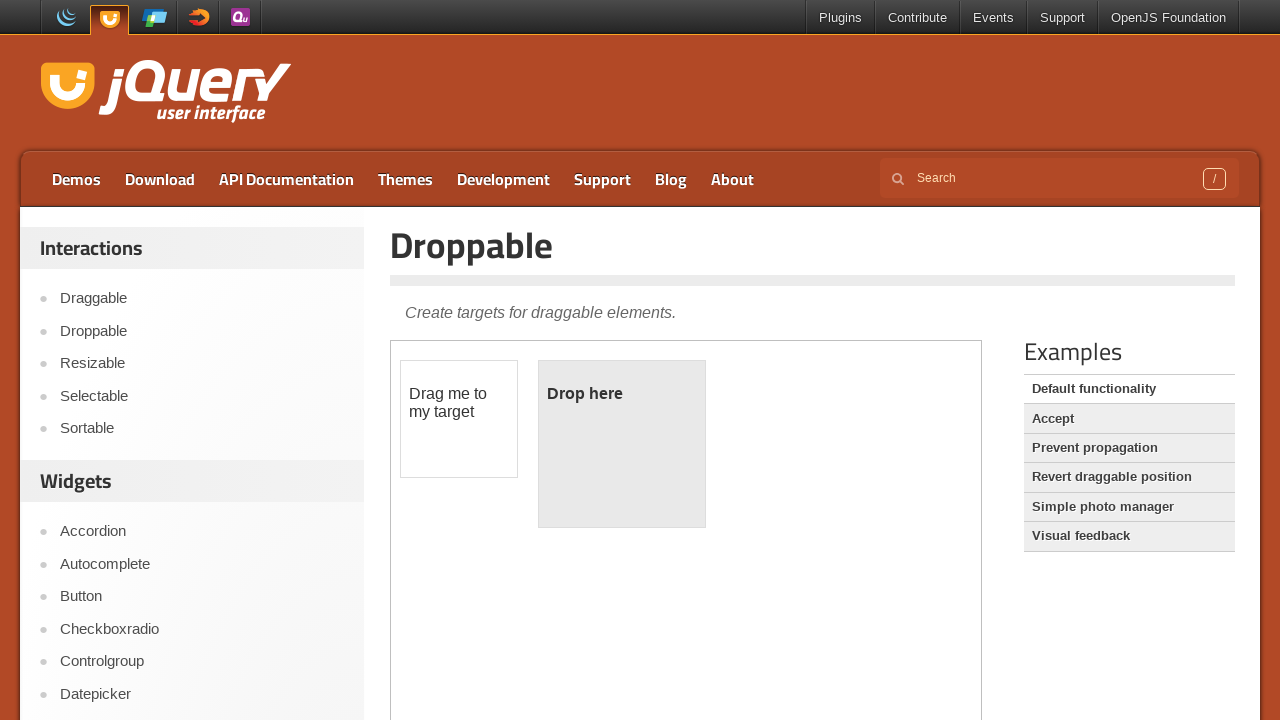

Clicked on draggable element at (459, 419) on iframe.demo-frame >> internal:control=enter-frame >> #draggable
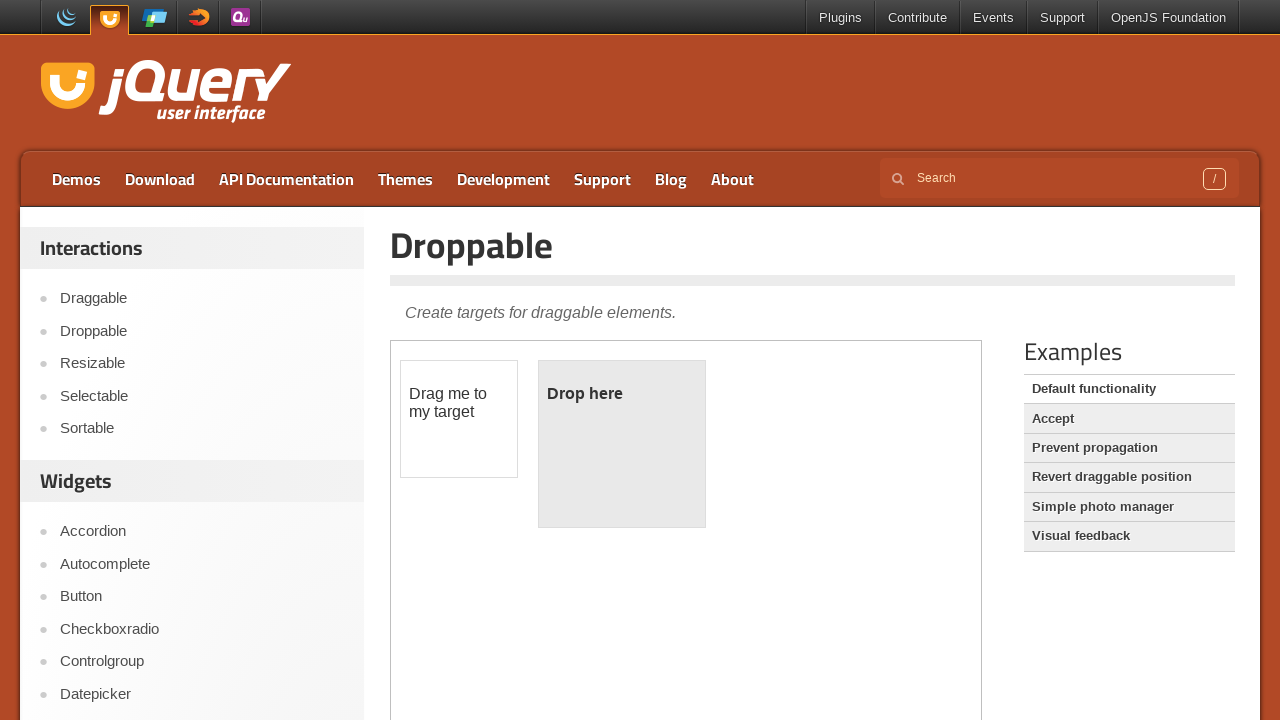

Dragged draggable element onto droppable target at (622, 444)
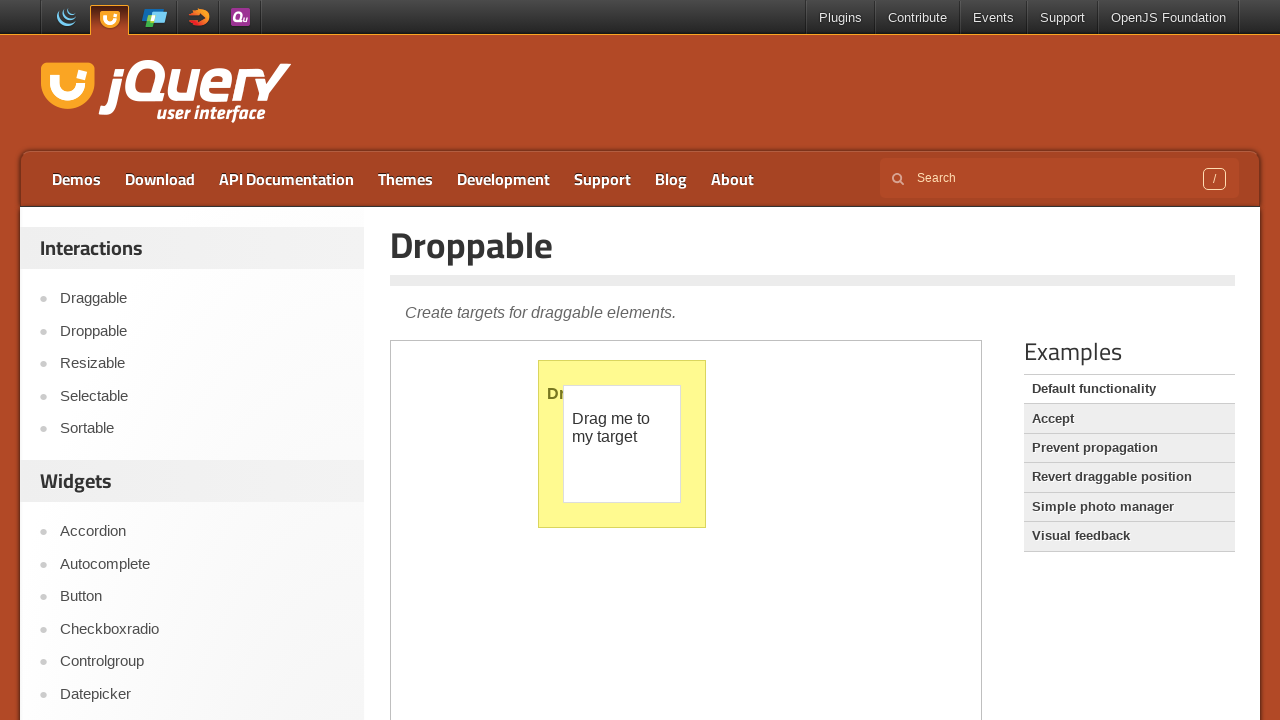

Clicked on second demo option in the list at (1129, 419) on xpath=//div[@class='demo-list']/ul/li[2]/a
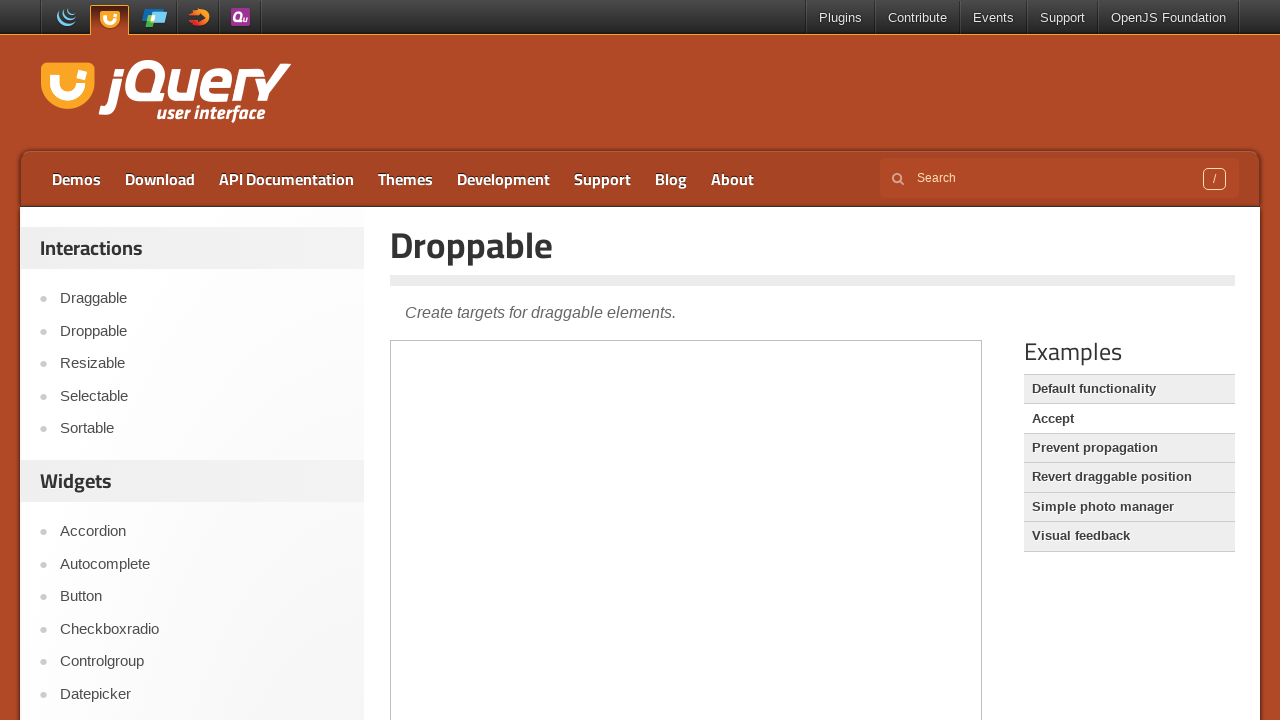

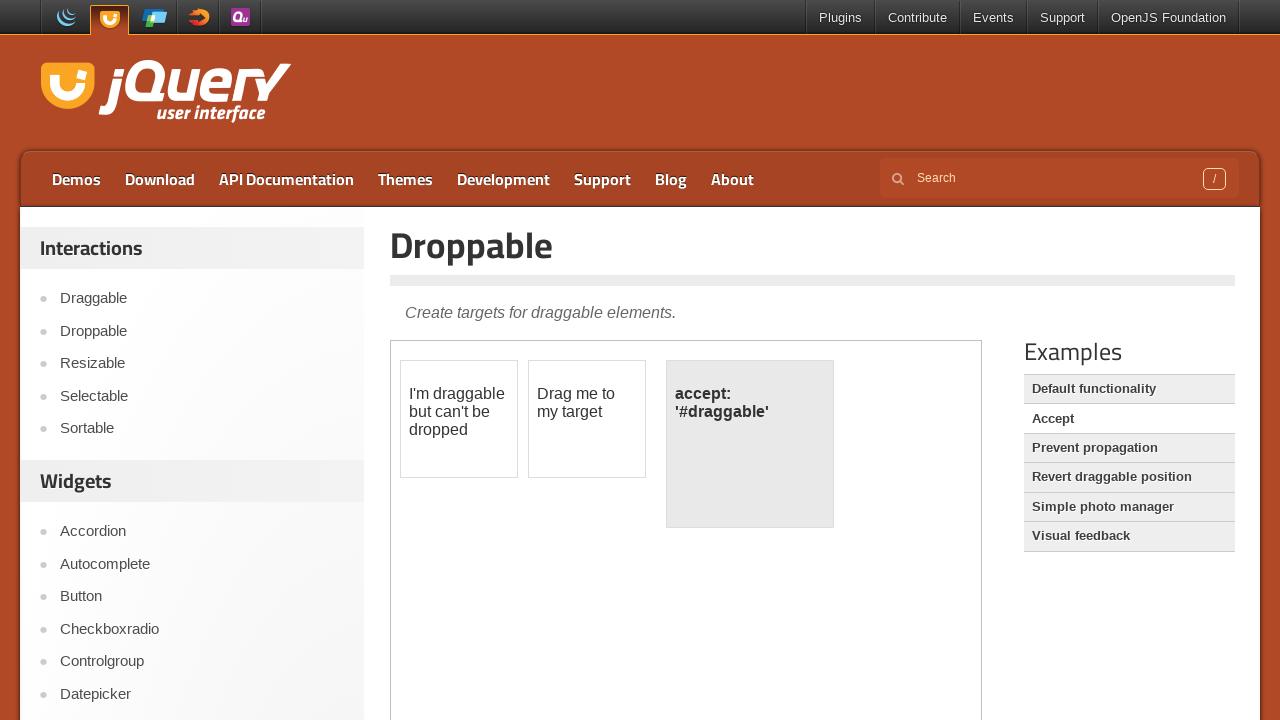